Tests the email input field functionality on the Sauce Labs guinea pig test page by entering text and verifying it was entered correctly.

Starting URL: https://saucelabs.com/test/guinea-pig

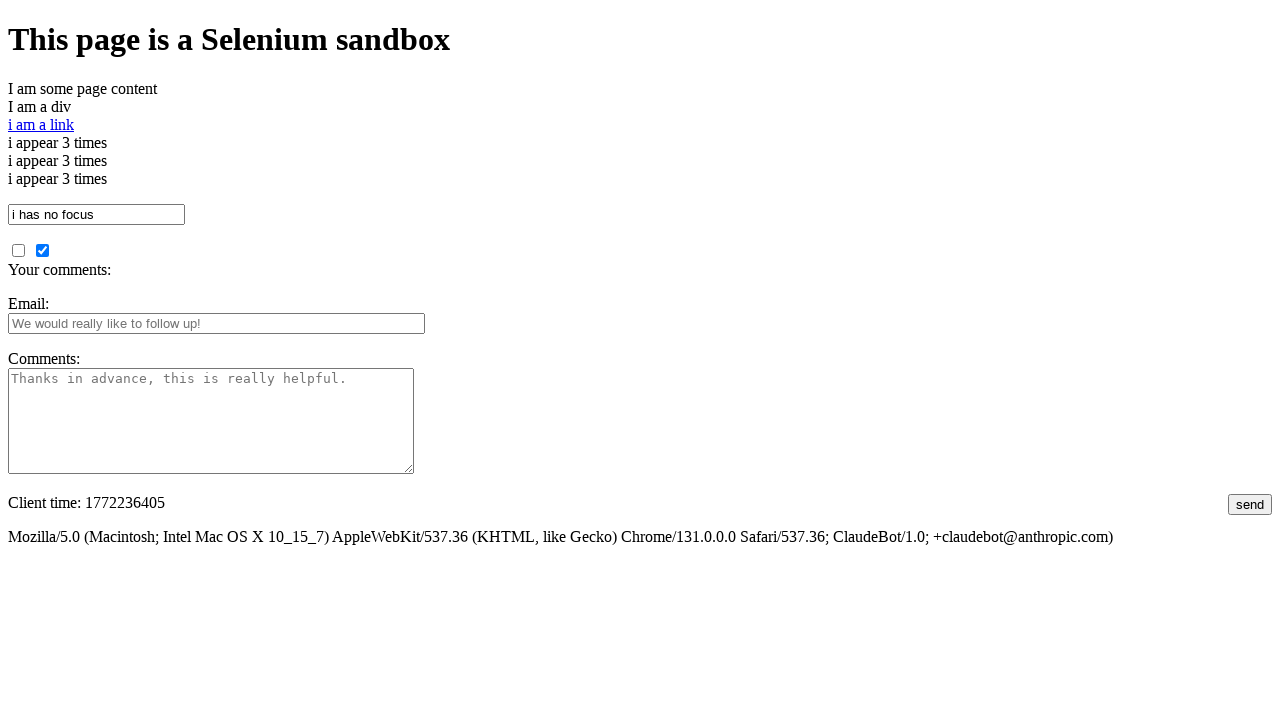

Filled email input field with 'wrongemail@gmail.com' on #fbemail
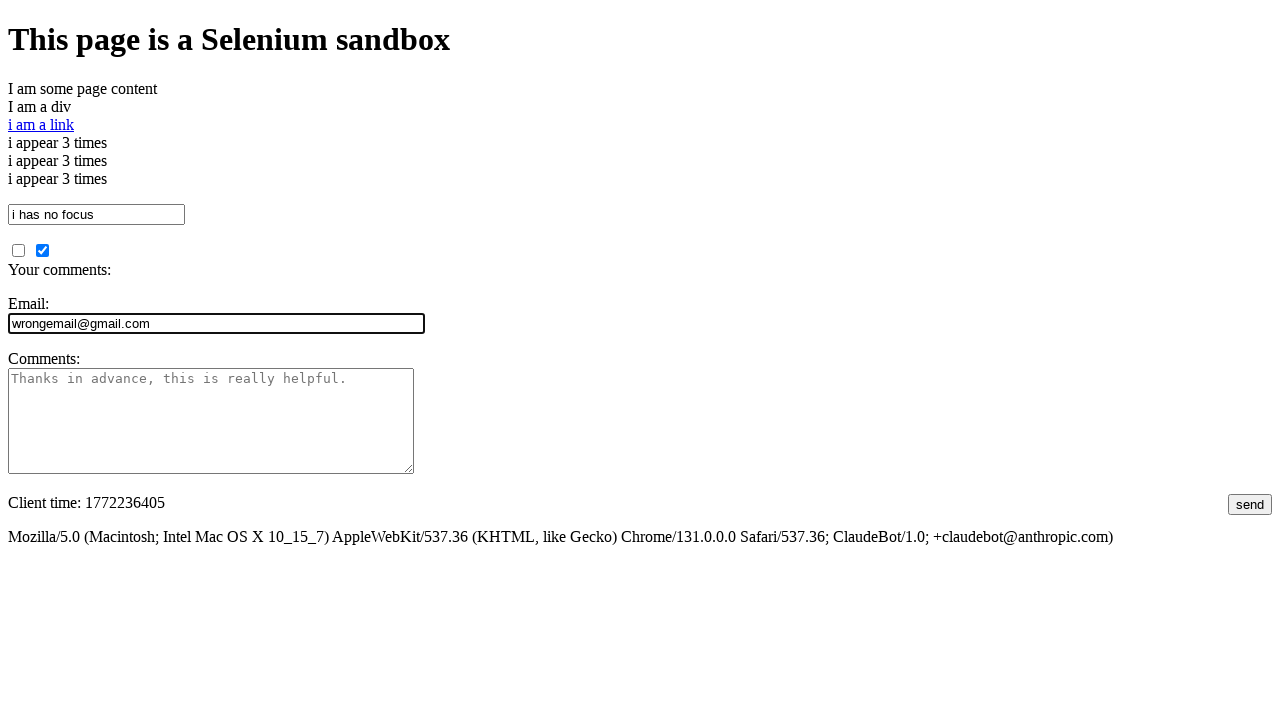

Retrieved email input field value
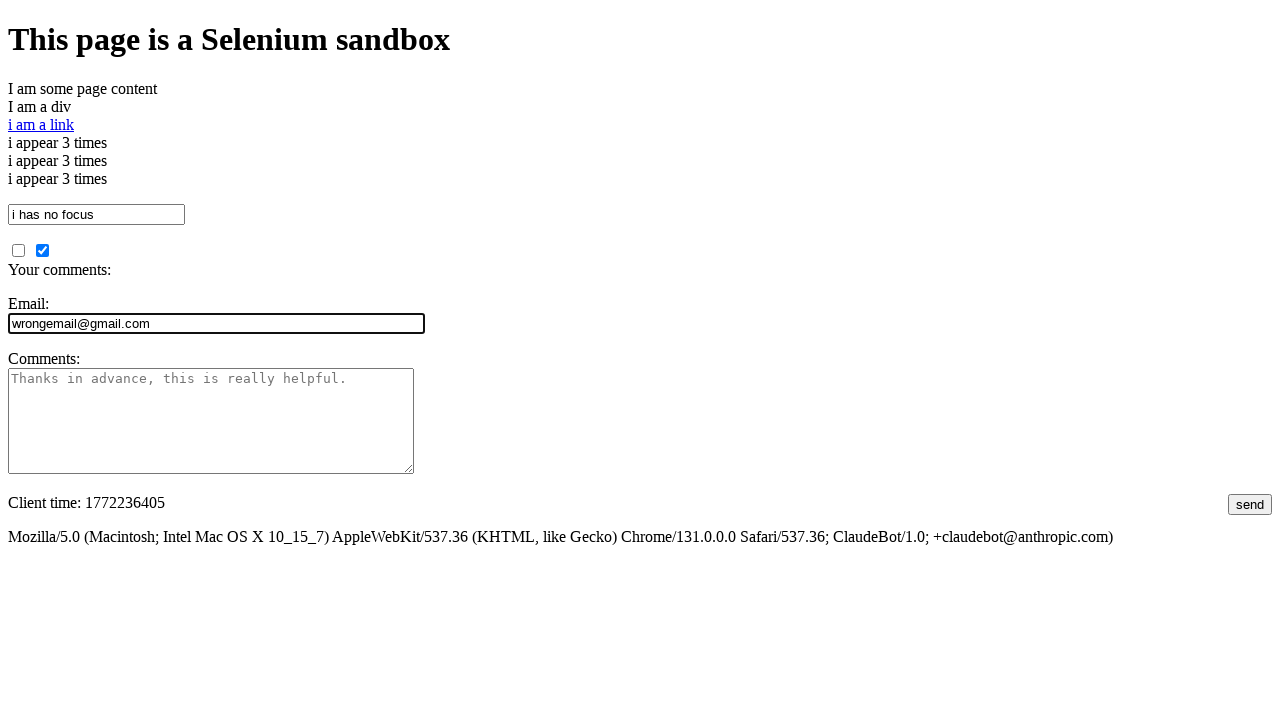

Verified email input field contains correct value 'wrongemail@gmail.com'
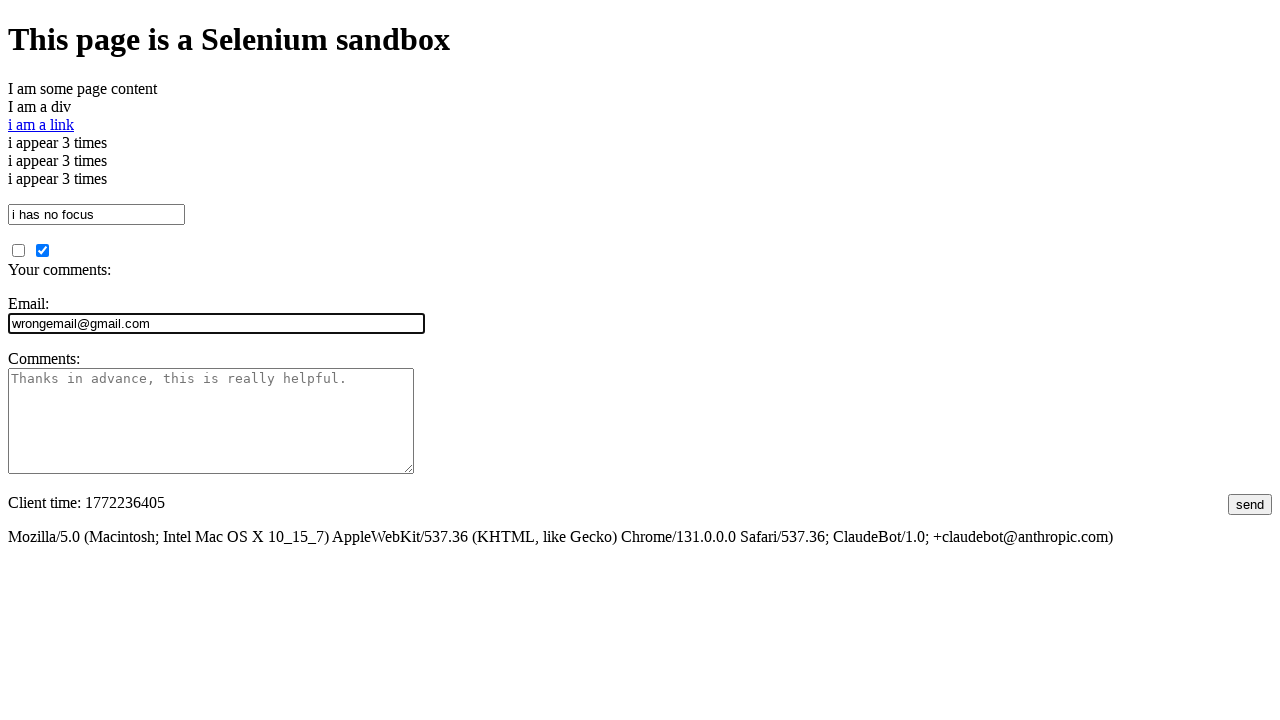

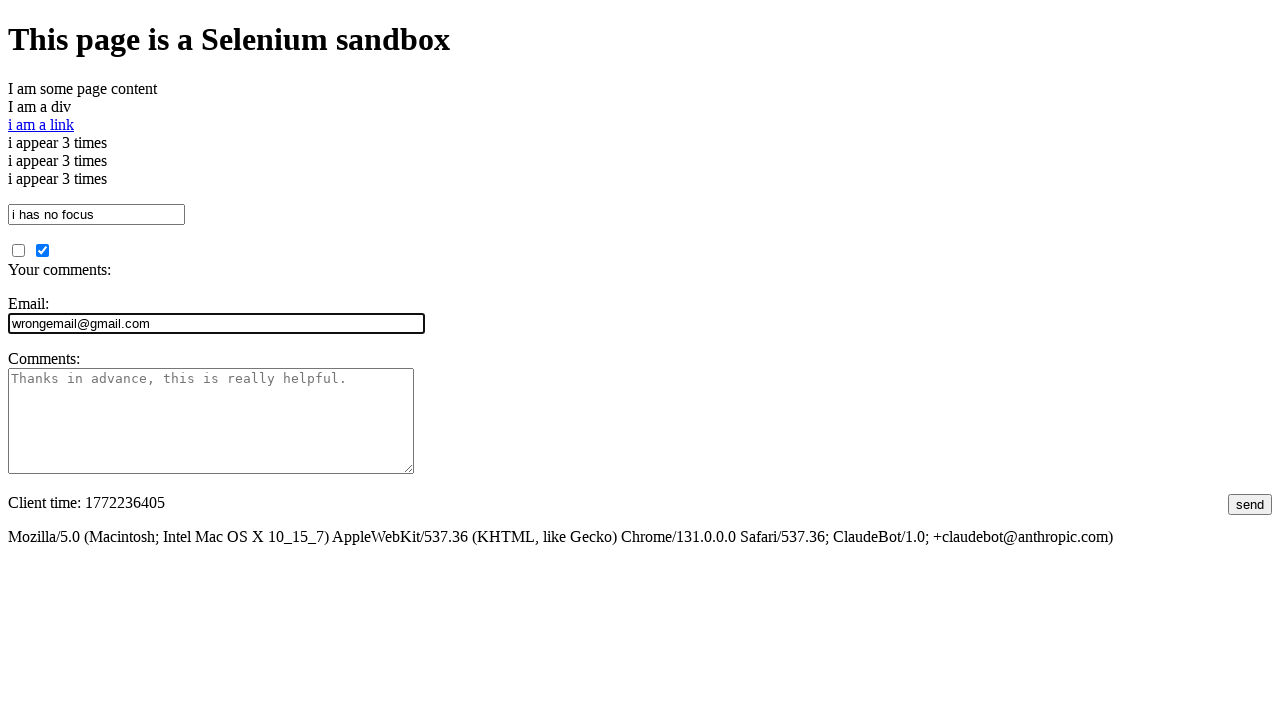